Tests that clicking the login button without entering a username displays the appropriate error message

Starting URL: https://www.saucedemo.com/

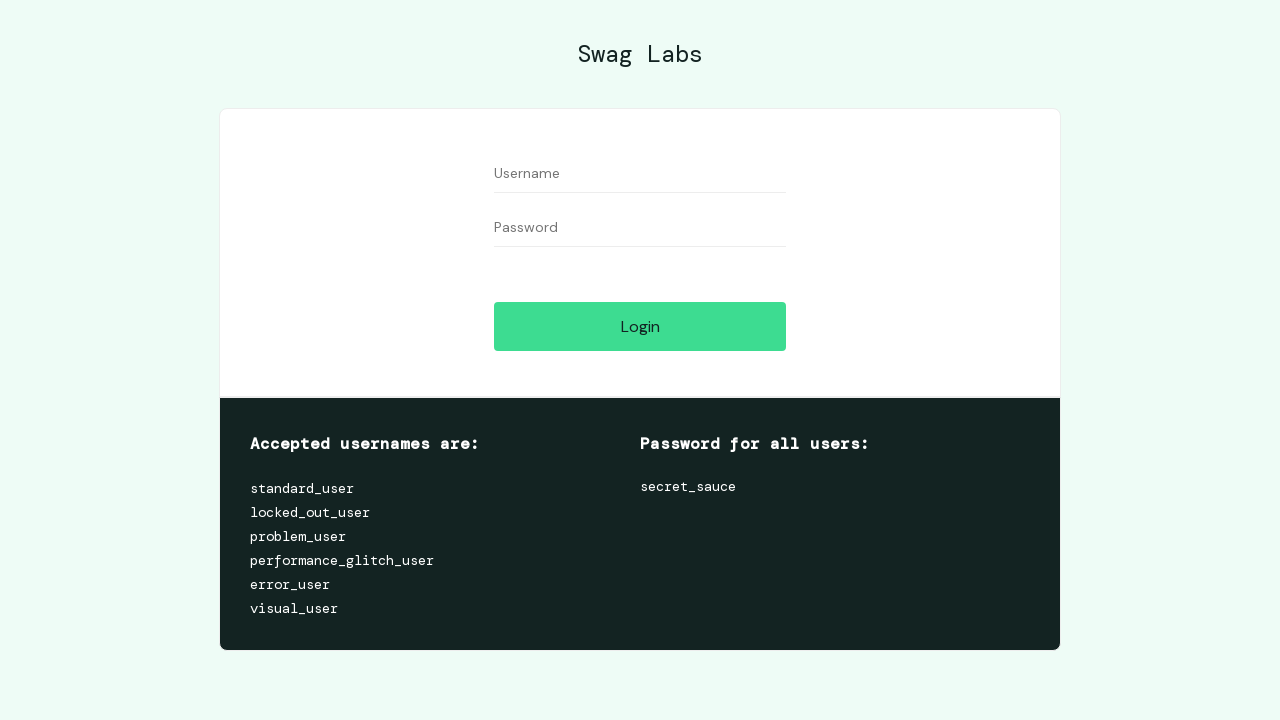

Clicked login button without entering username at (640, 326) on #login-button
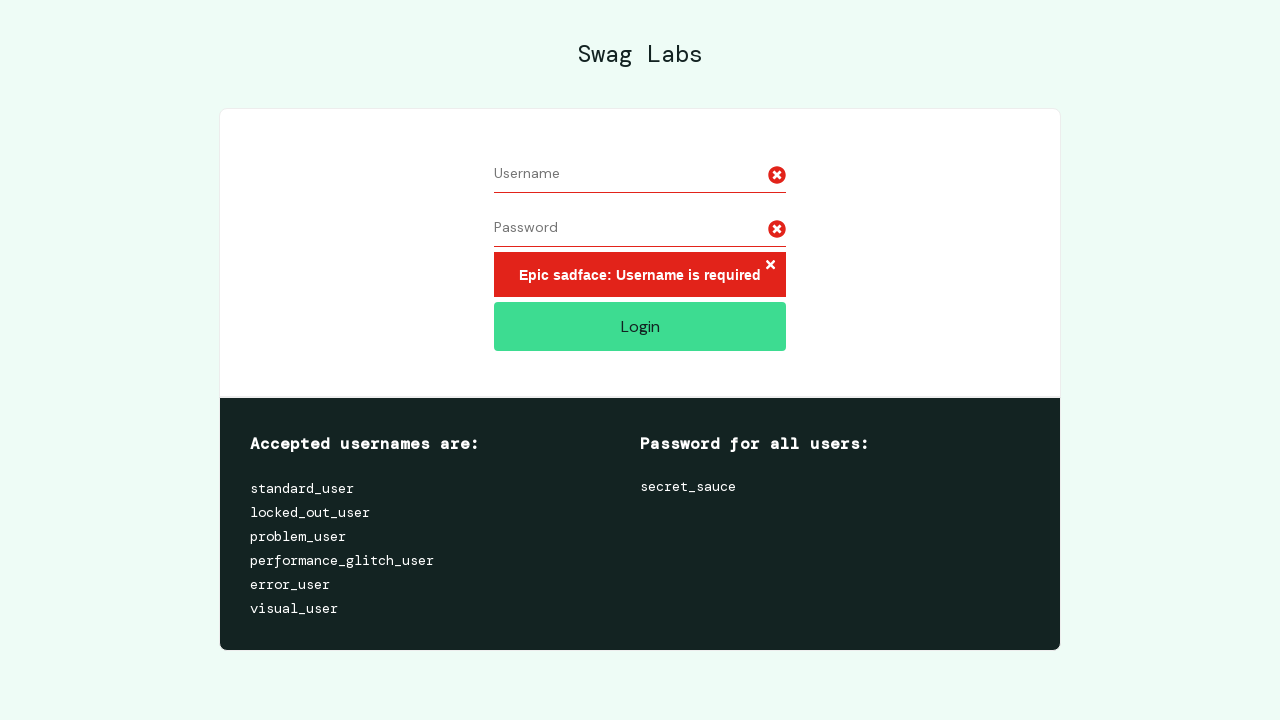

Error message appeared after clicking login without credentials
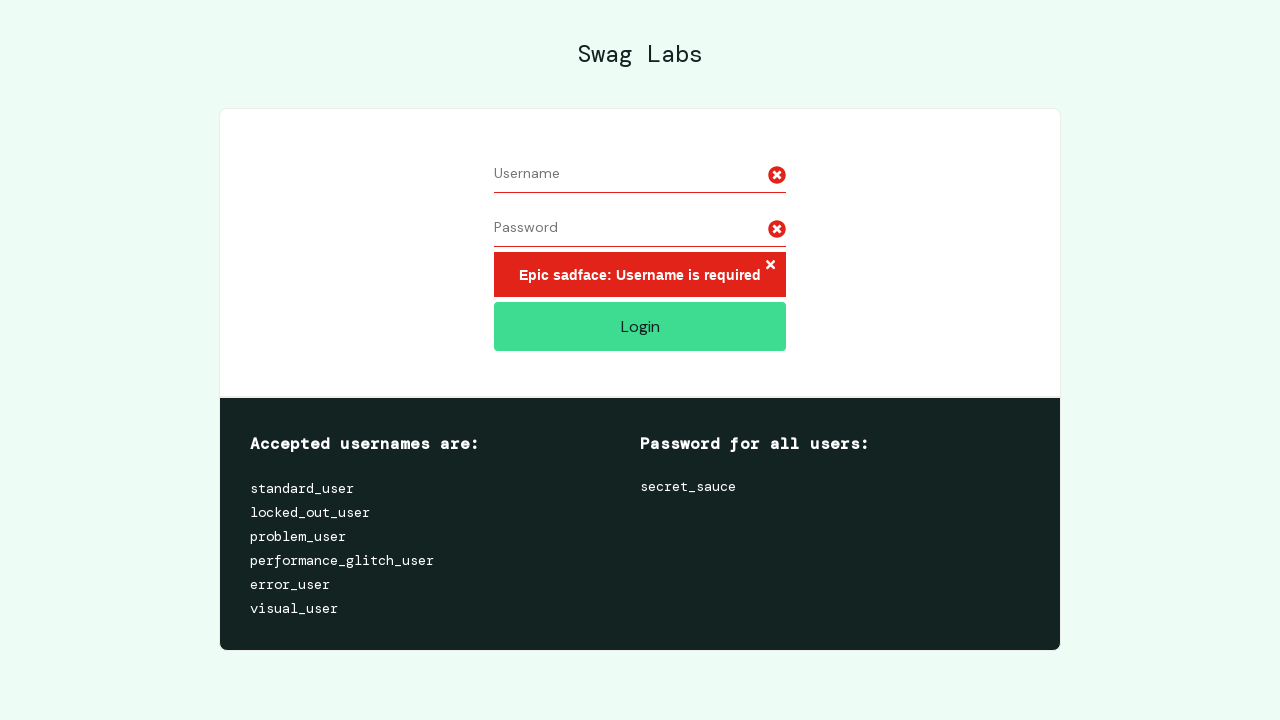

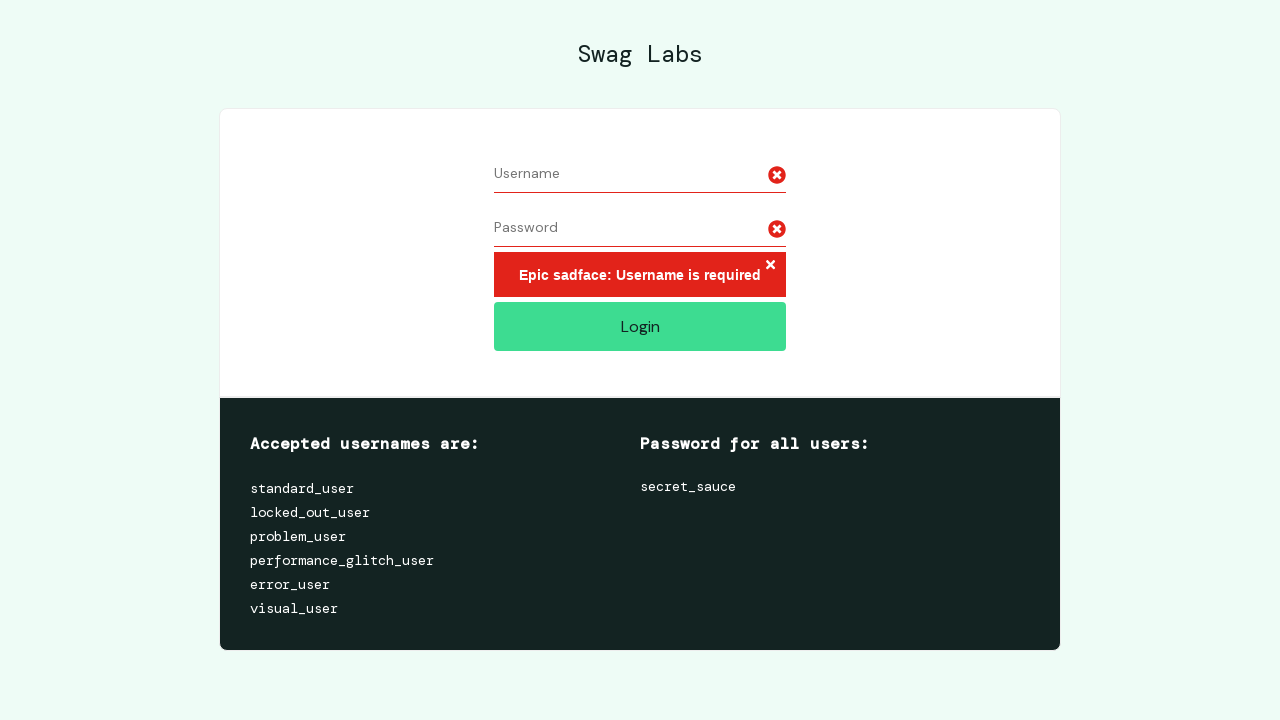